Navigates to software-testing.ru homepage and clicks the forum button to access the forum section

Starting URL: http://software-testing.ru/

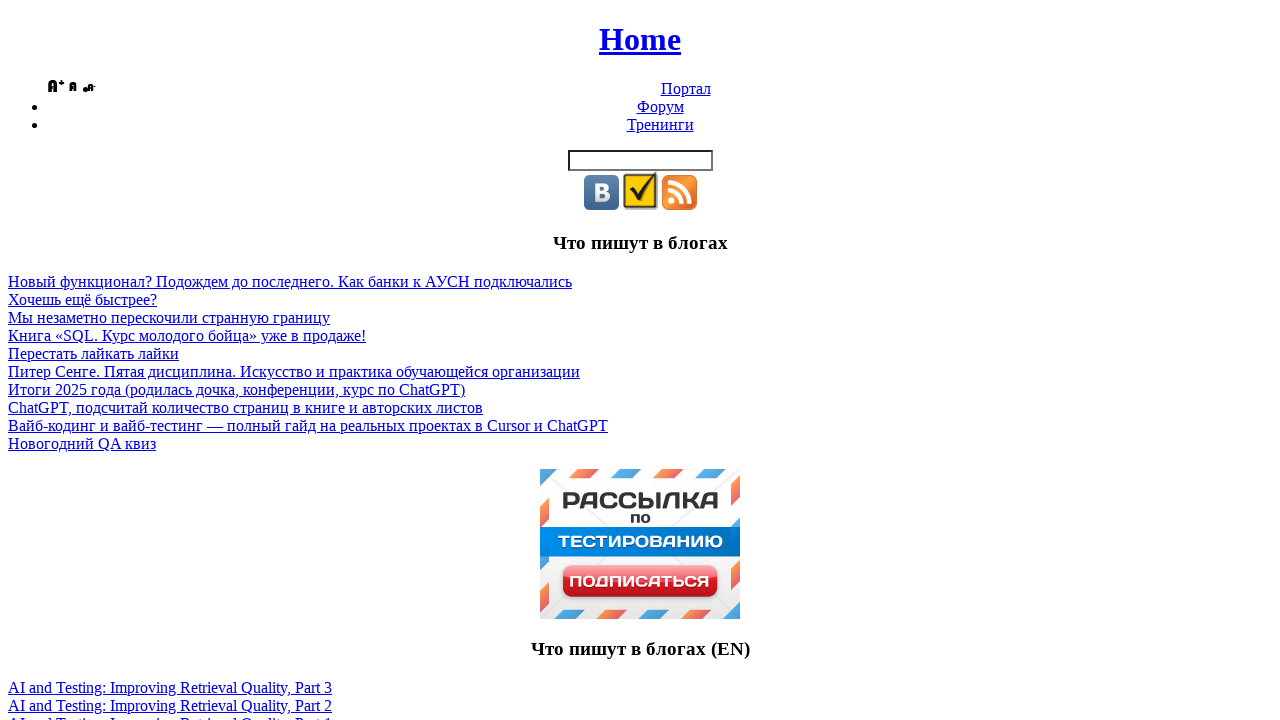

Navigated to software-testing.ru homepage
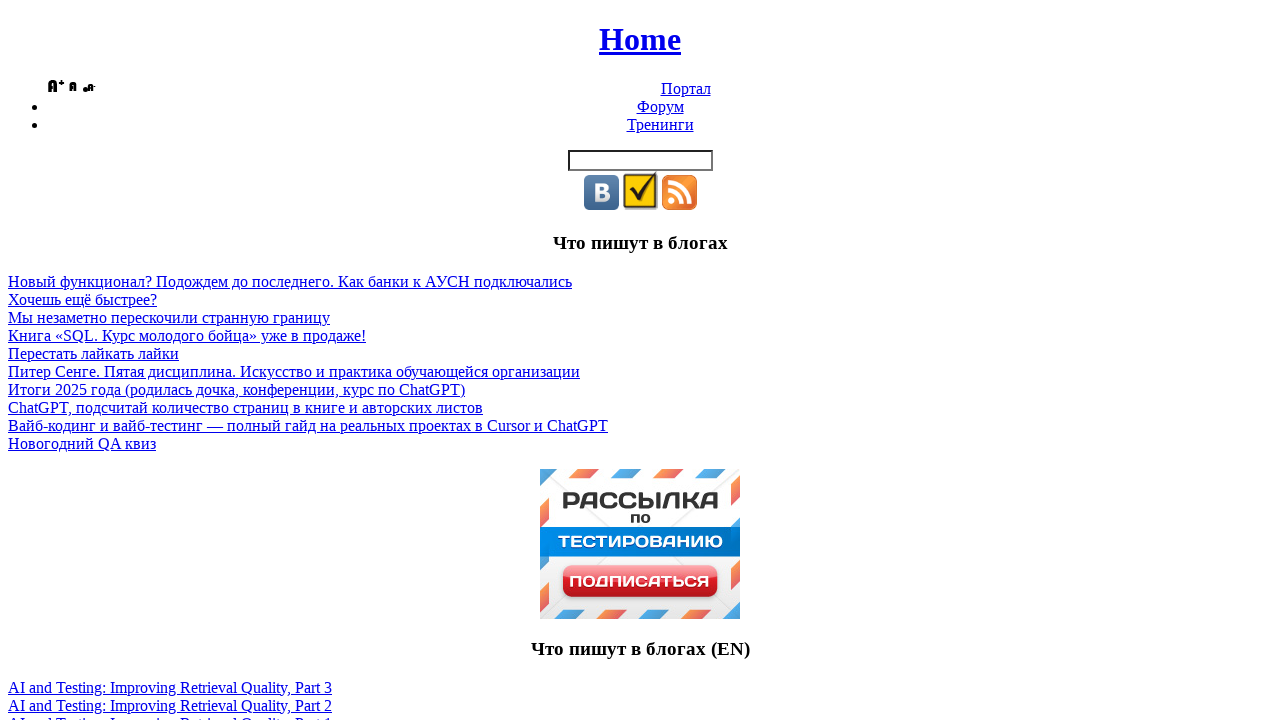

Clicked the forum button to access the forum section at (660, 106) on xpath=//a[@href='/forum/']/span
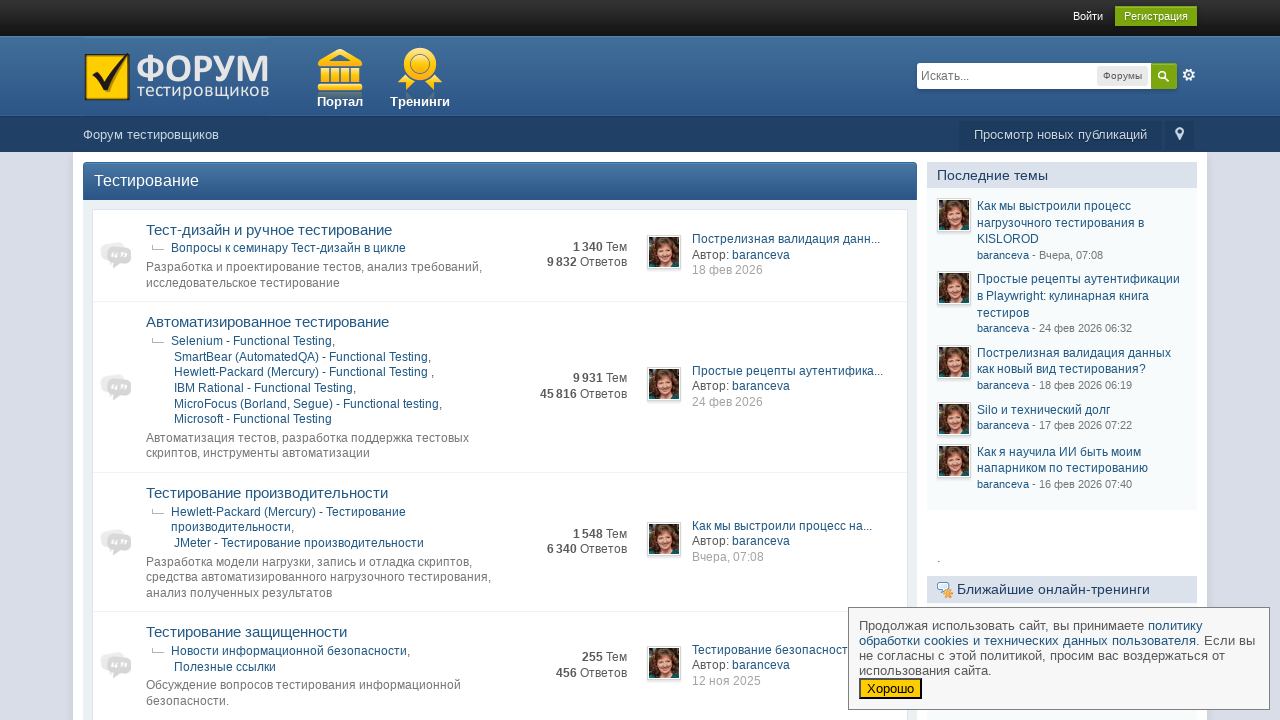

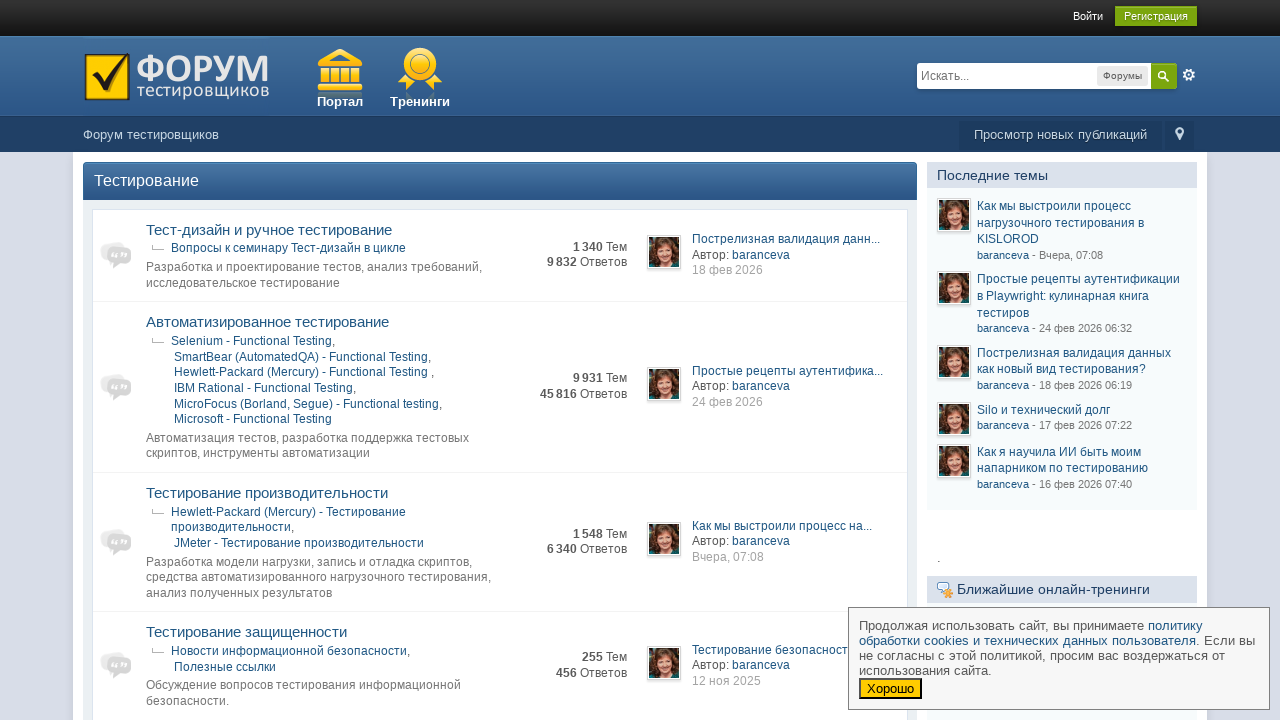